Tests a page with a delayed element by clicking a verify button and checking for a success message

Starting URL: http://suninjuly.github.io/wait1.html

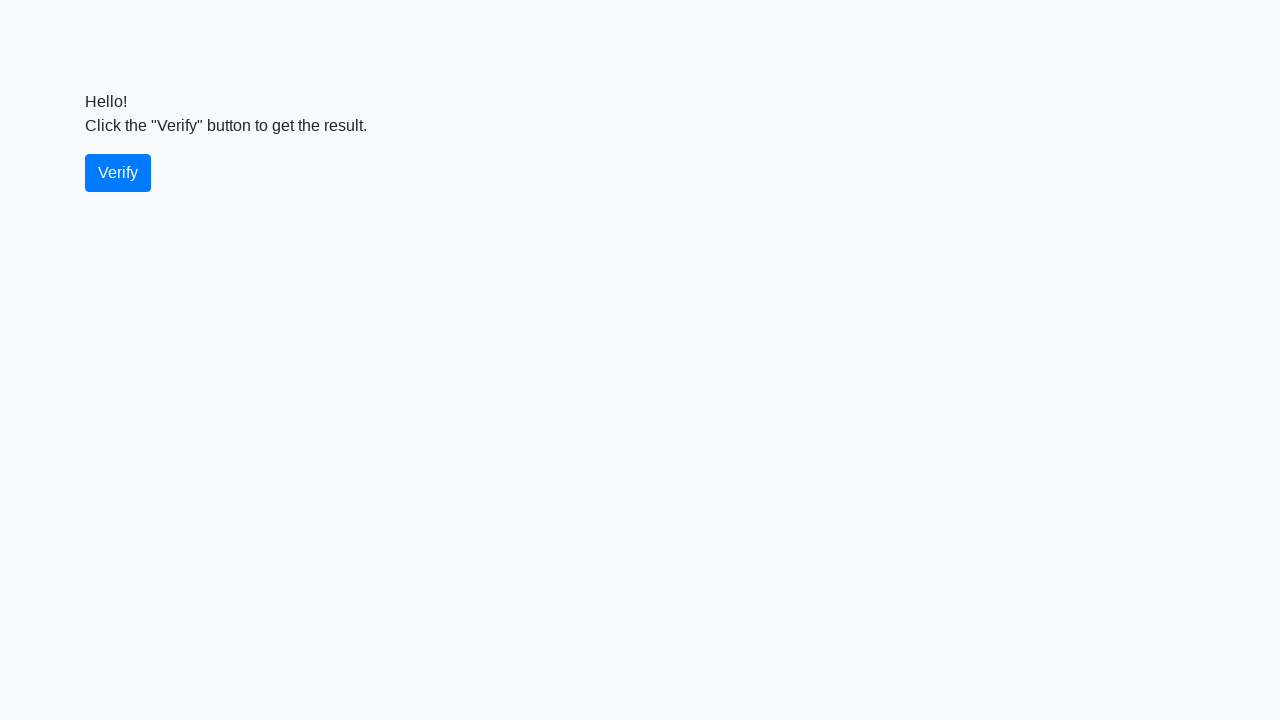

Clicked the verify button at (118, 173) on #verify
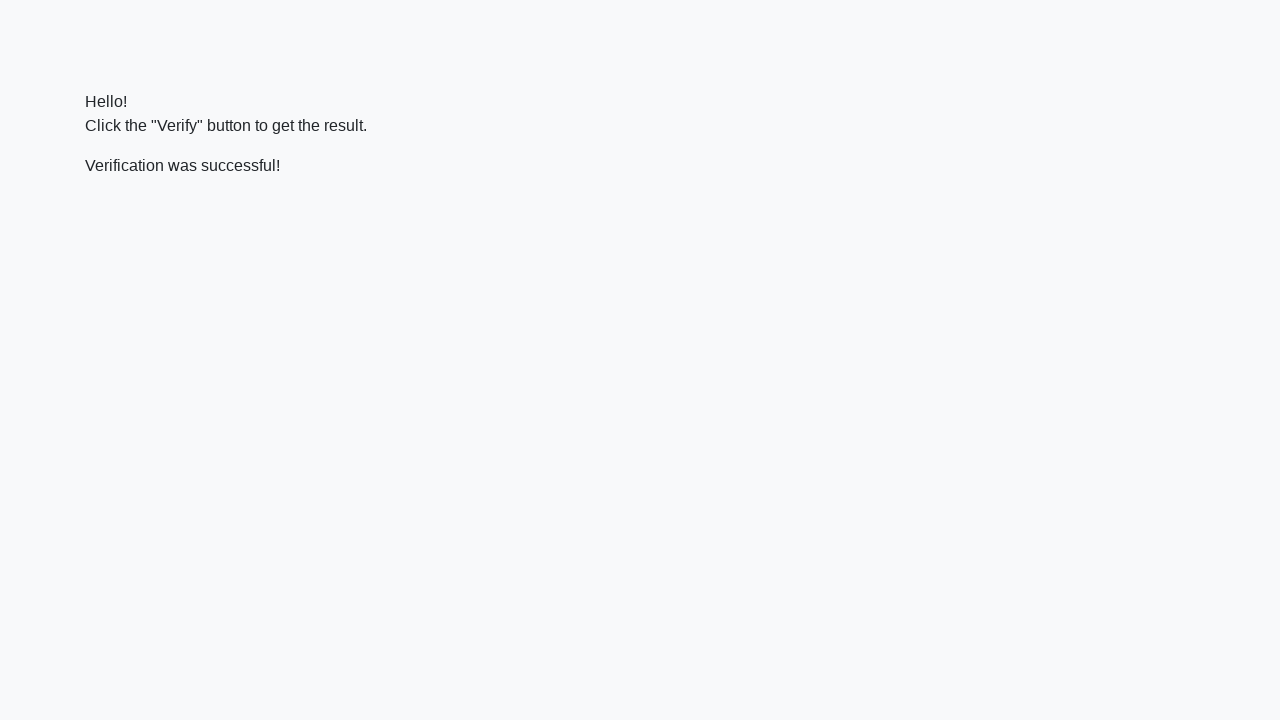

Located the verify message element
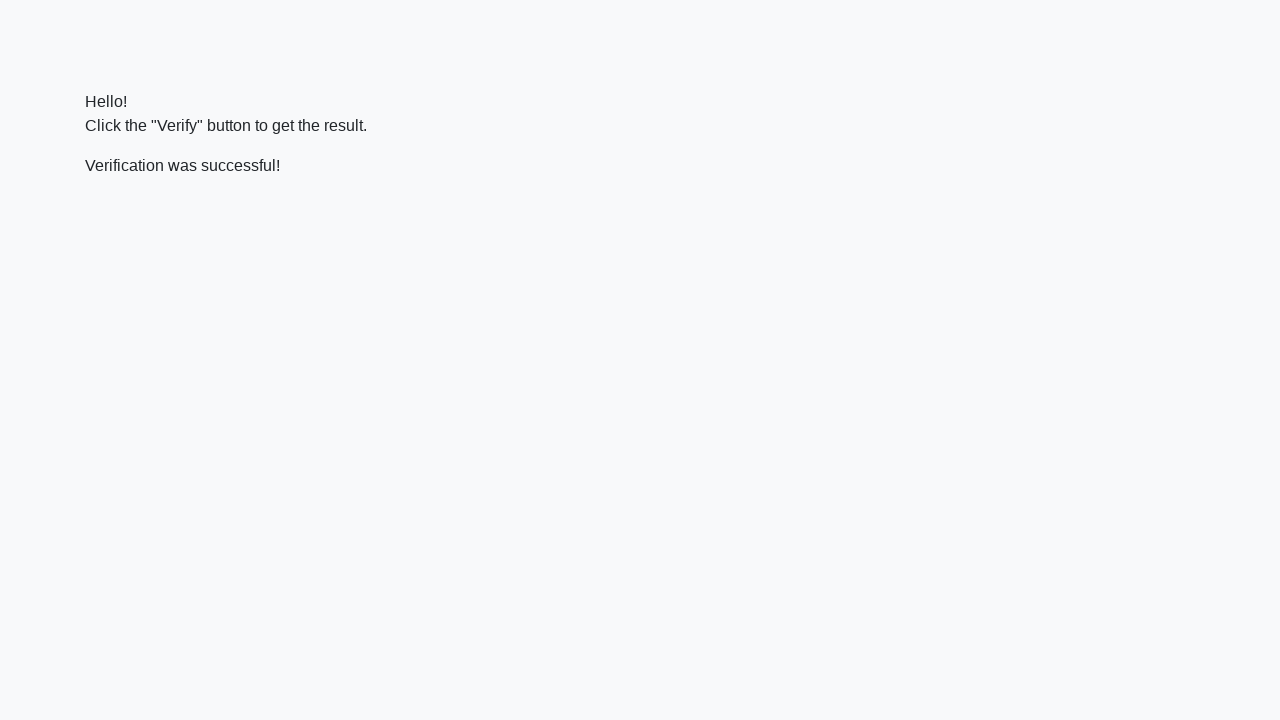

Waited for the success message to appear
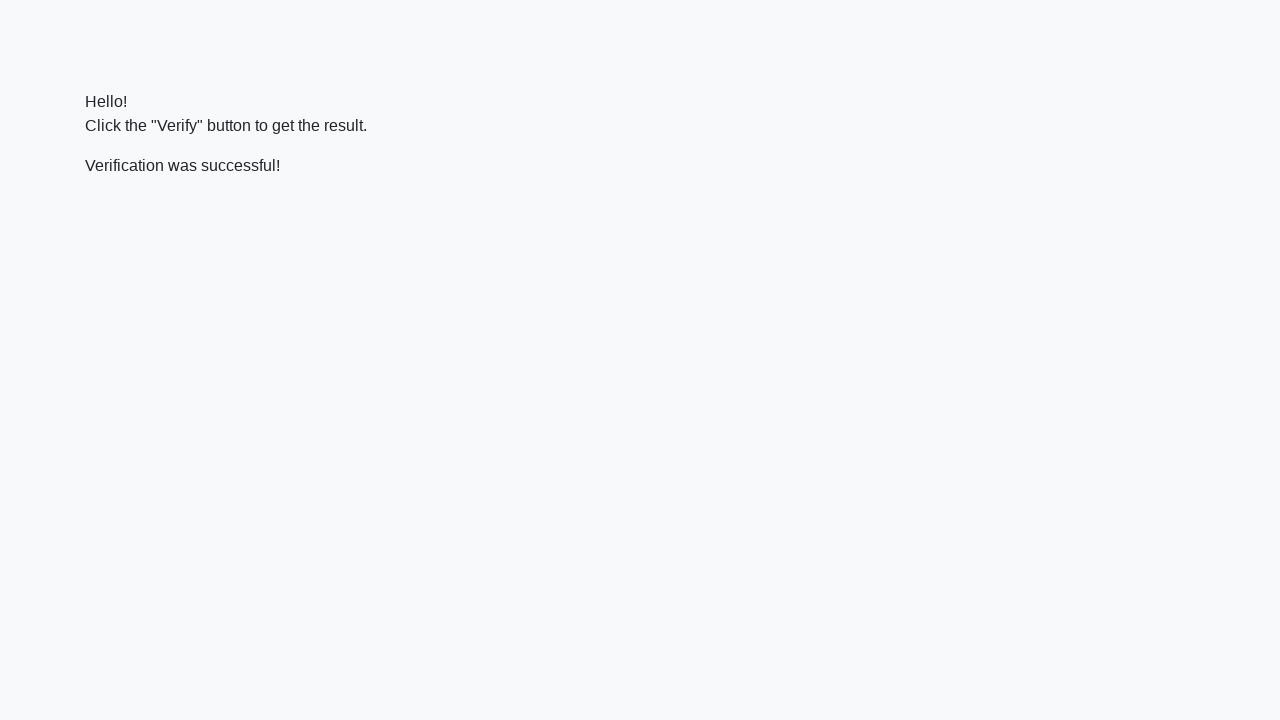

Verified that success message contains 'successful'
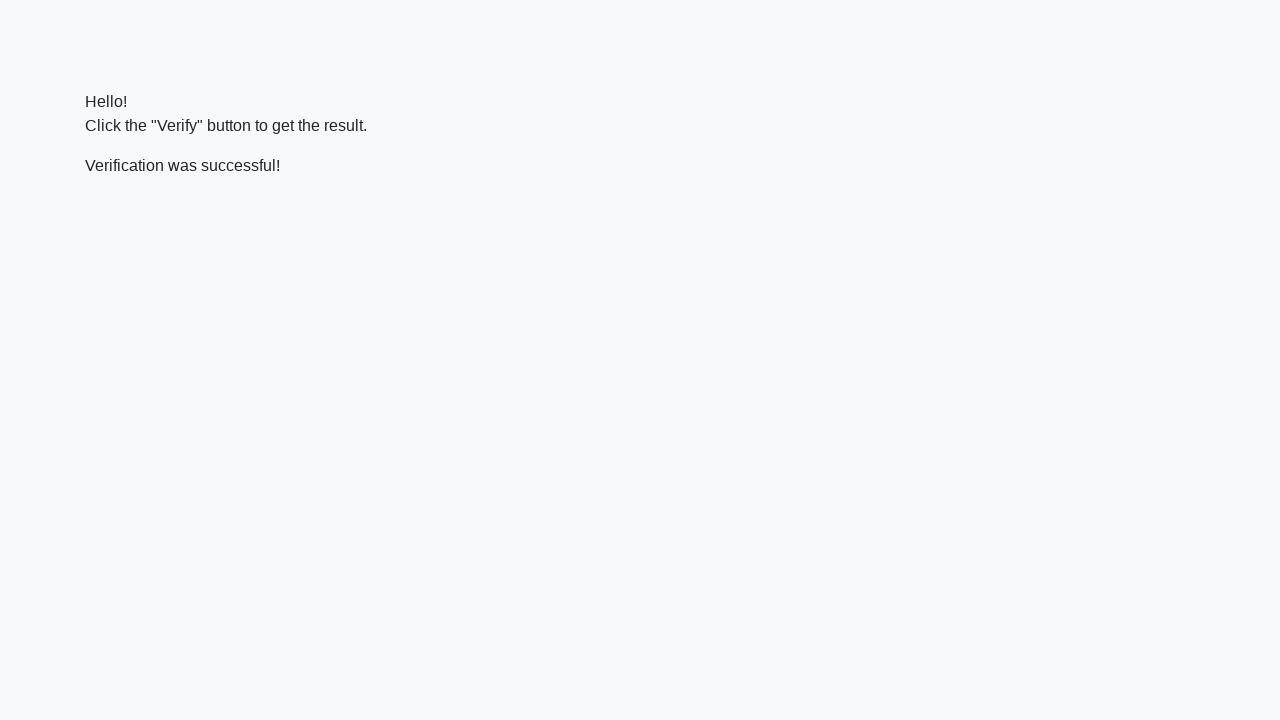

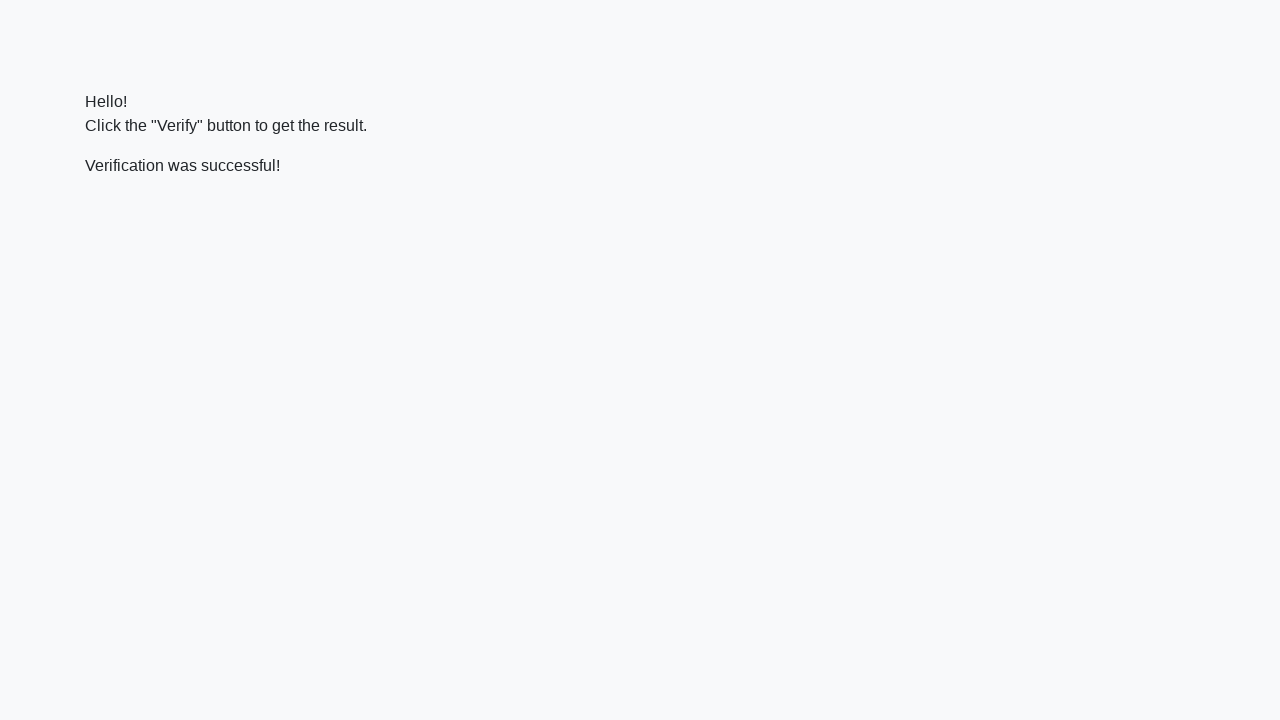